Tests checkout navigation by adding pizza to cart, going to cart, clicking proceed to payment, and verifying authorization prompt appears

Starting URL: https://pizzeria.skillbox.cc/

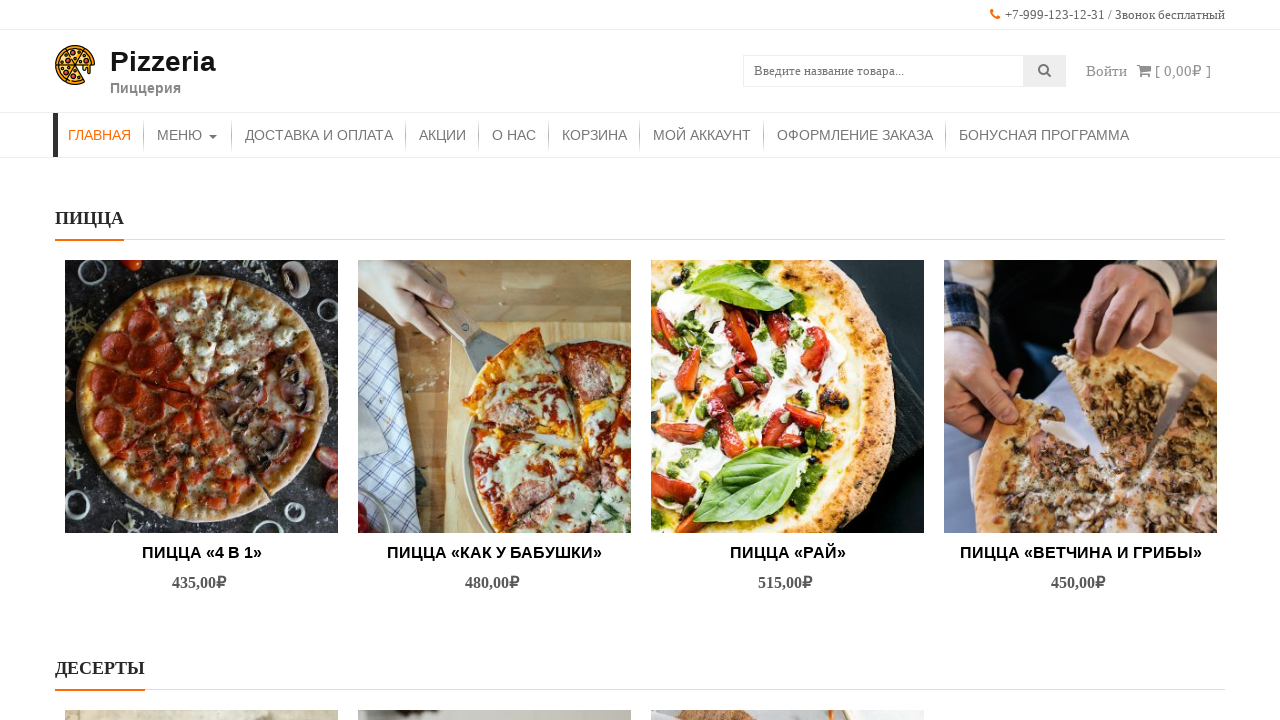

Clicked on pizza 'Ветчина и грибы' to add to cart at (1080, 513) on (//*[contains(@data-product_id, '419')])[2]
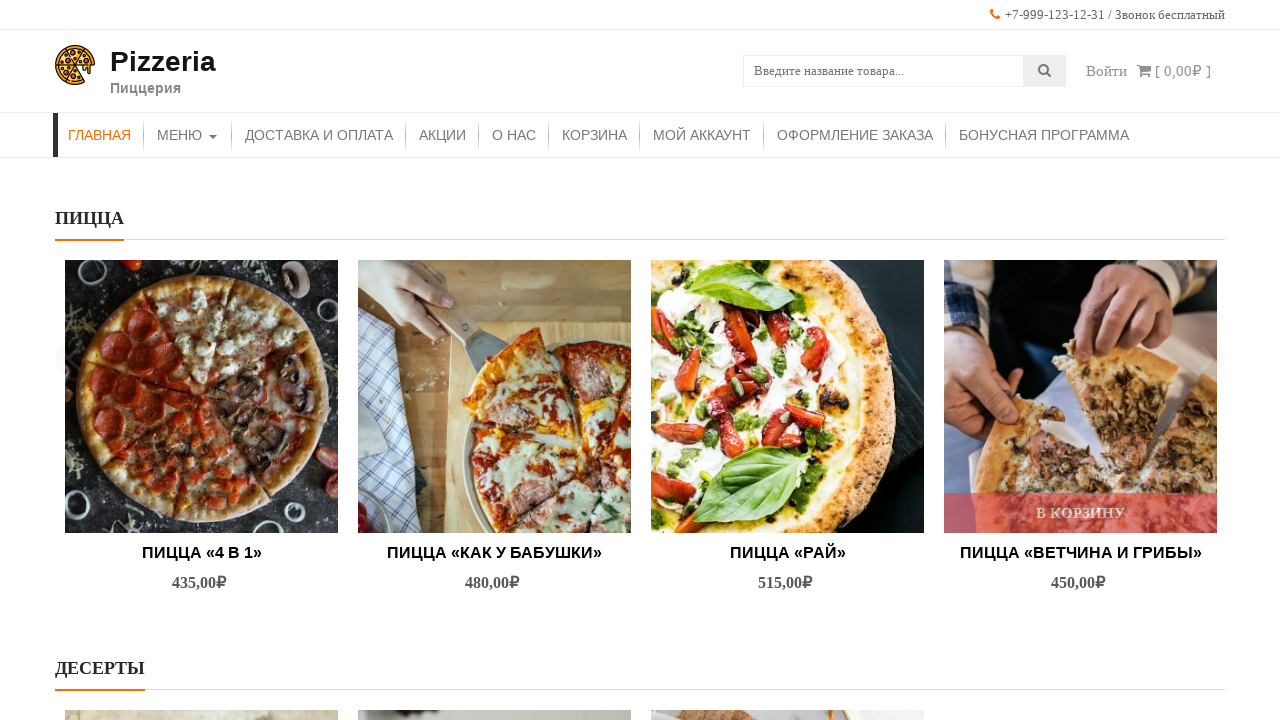

Waited for pizza to be added to cart
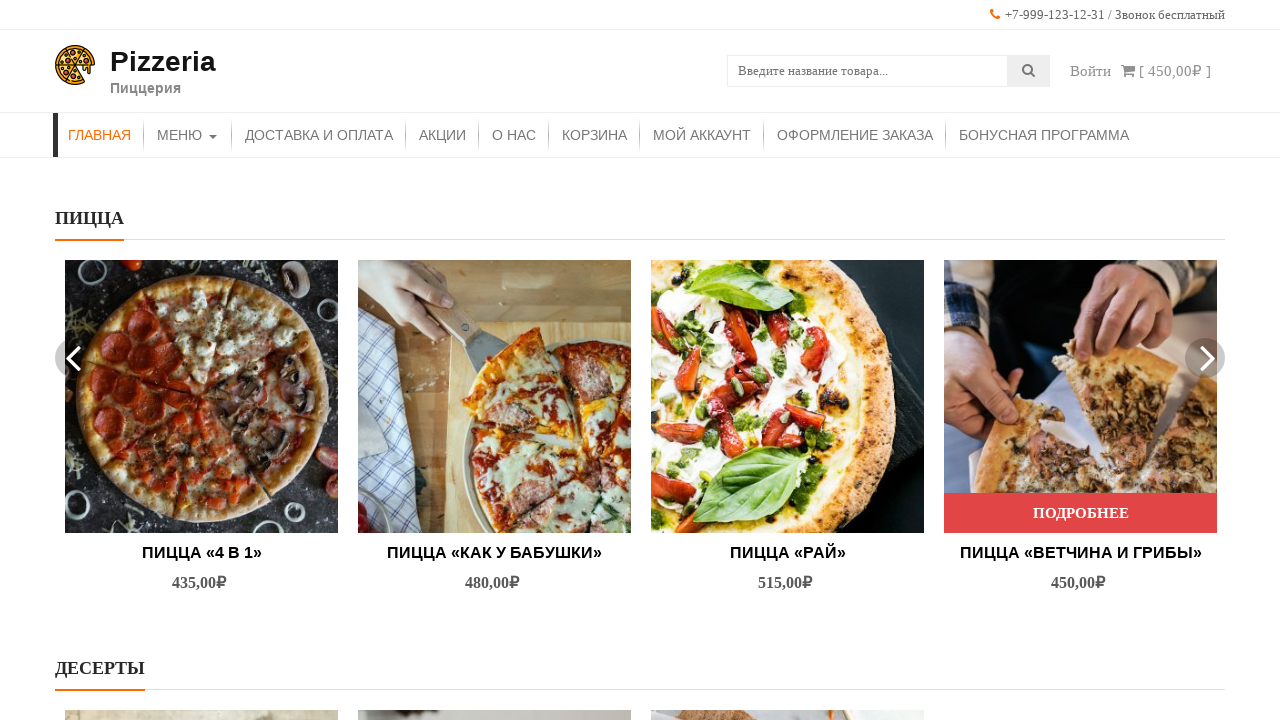

Clicked on cart icon to view cart contents at (1128, 70) on xpath=//*[@class='cart-contents wcmenucart-contents']
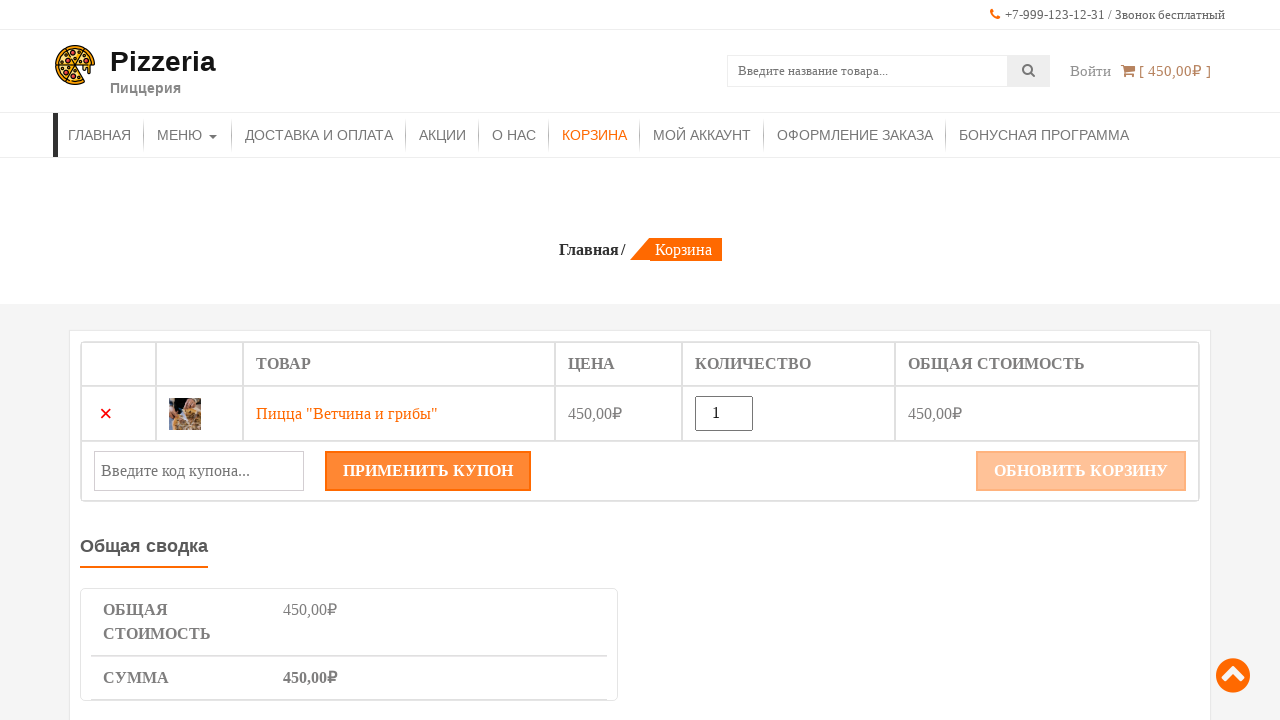

Waited for cart page to load
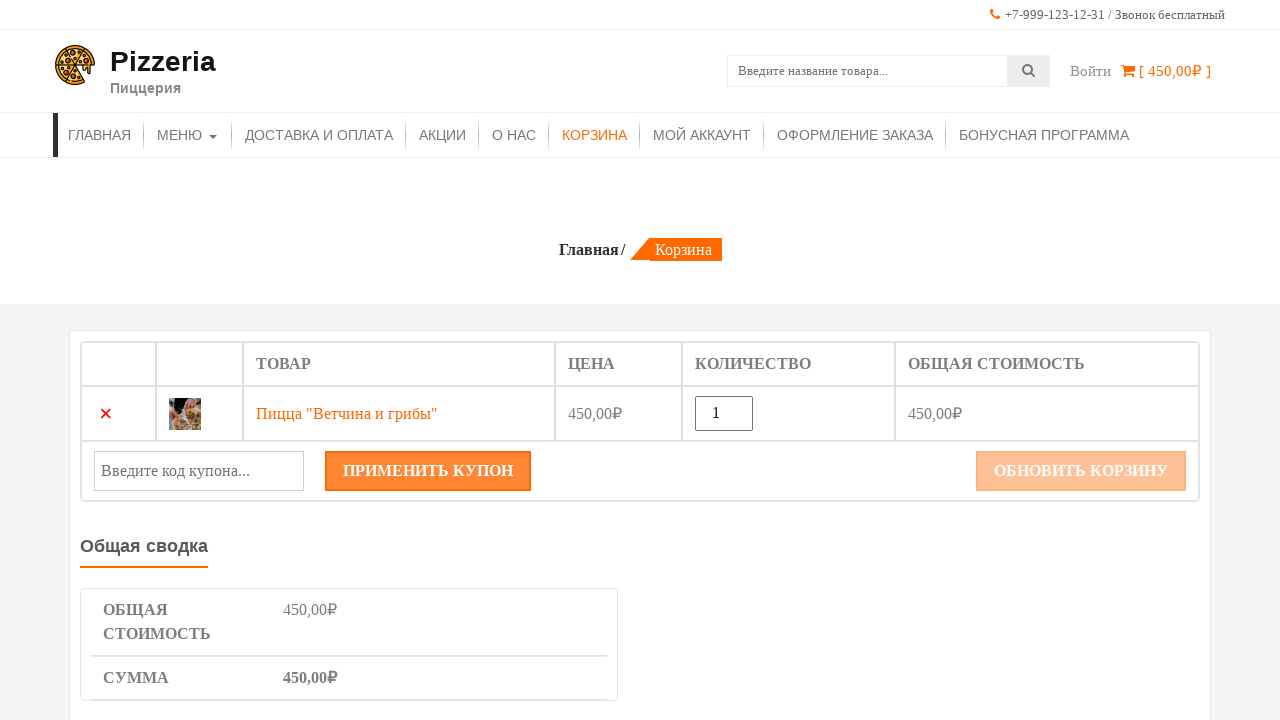

Clicked 'ПЕРЕЙТИ К ОПЛАТЕ' (Proceed to payment) button at (349, 361) on xpath=//*[contains(text(), 'ПЕРЕЙТИ К ОПЛАТЕ')]
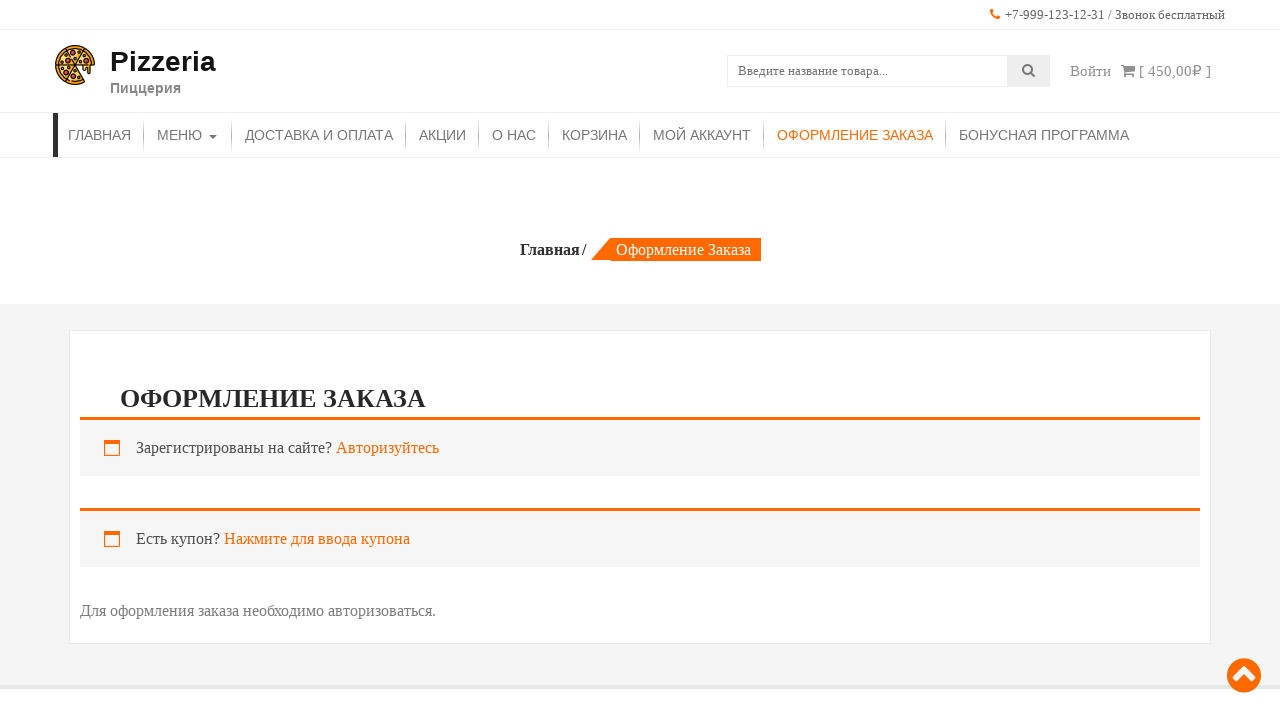

Waited for payment page to load
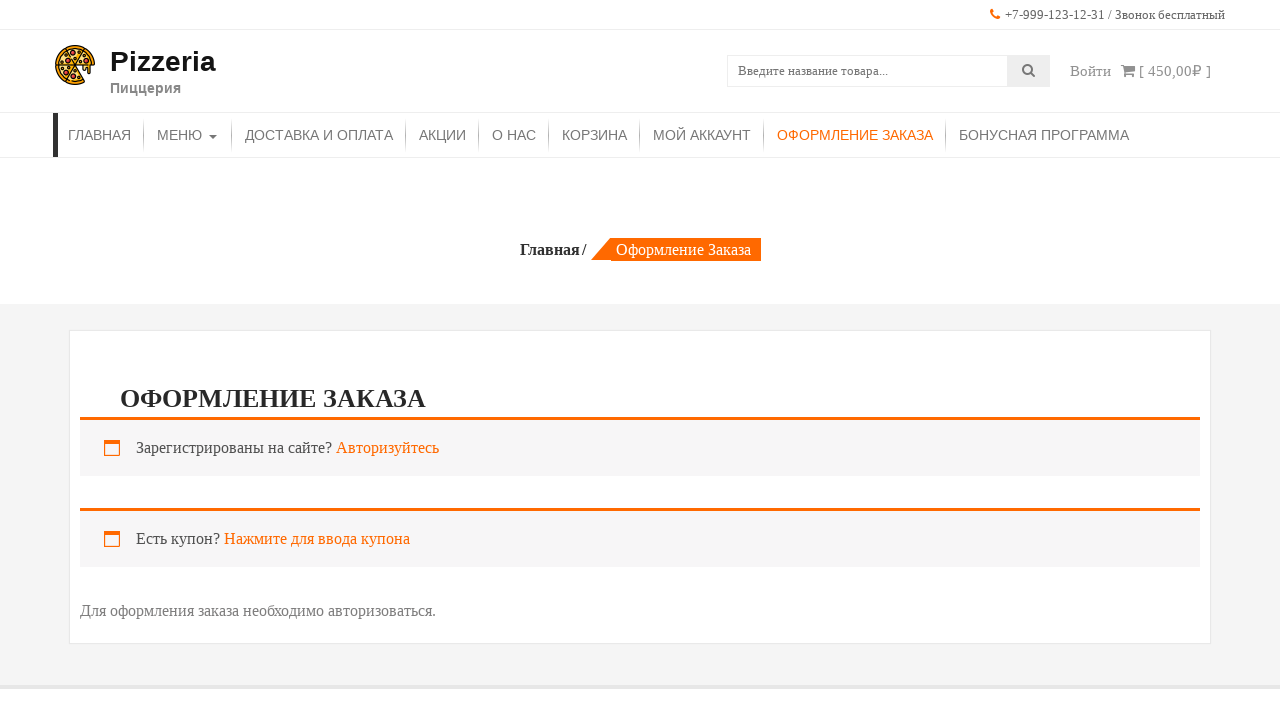

Located authorization prompt element
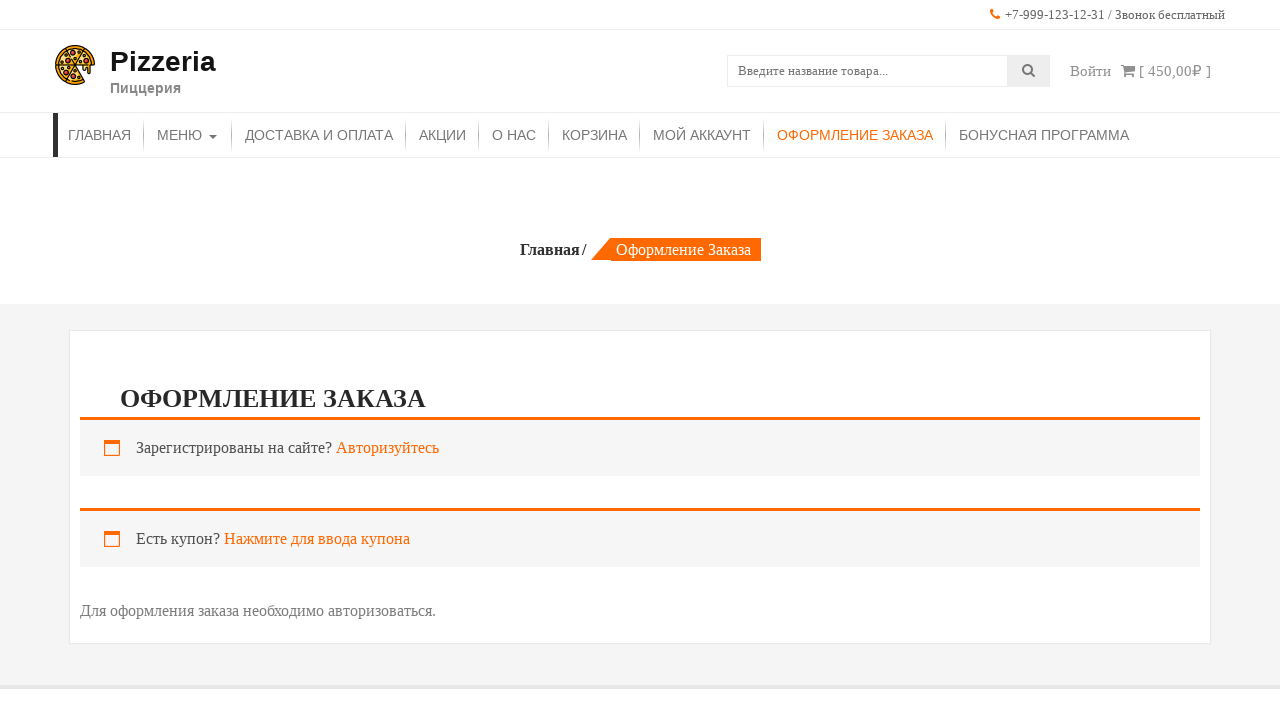

Verified 'Авторизуйтесь' authorization prompt is displayed
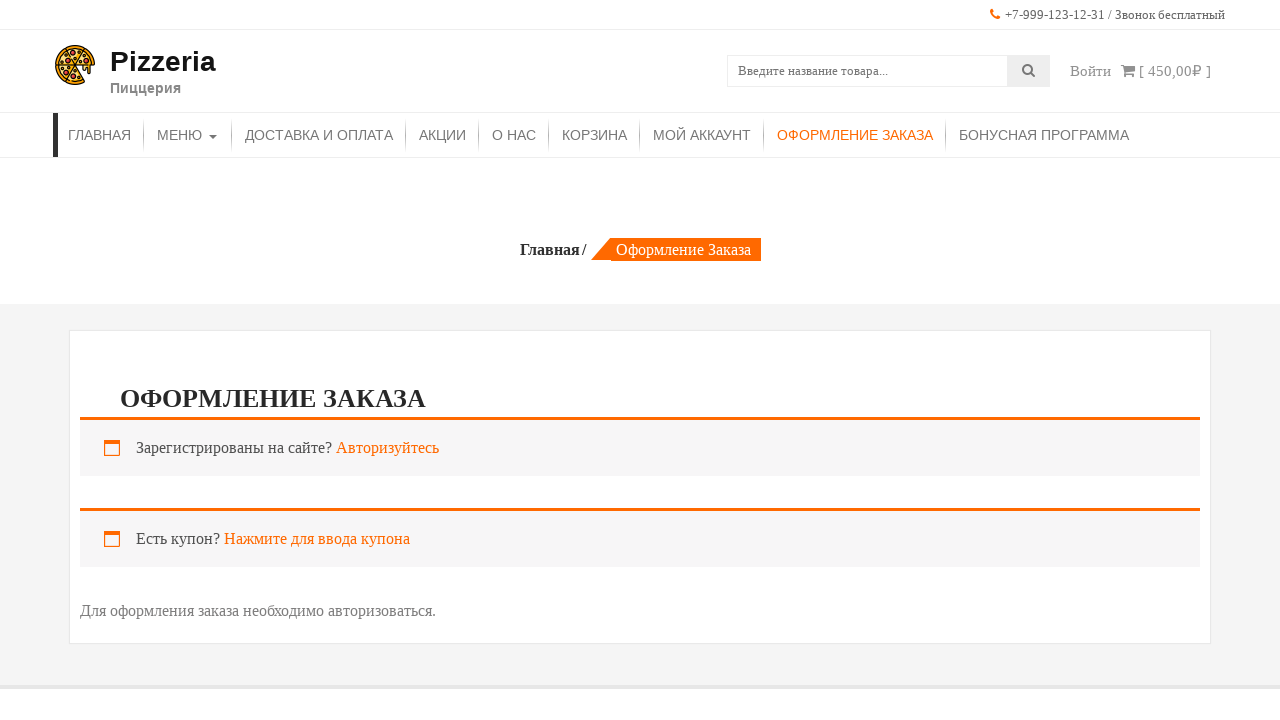

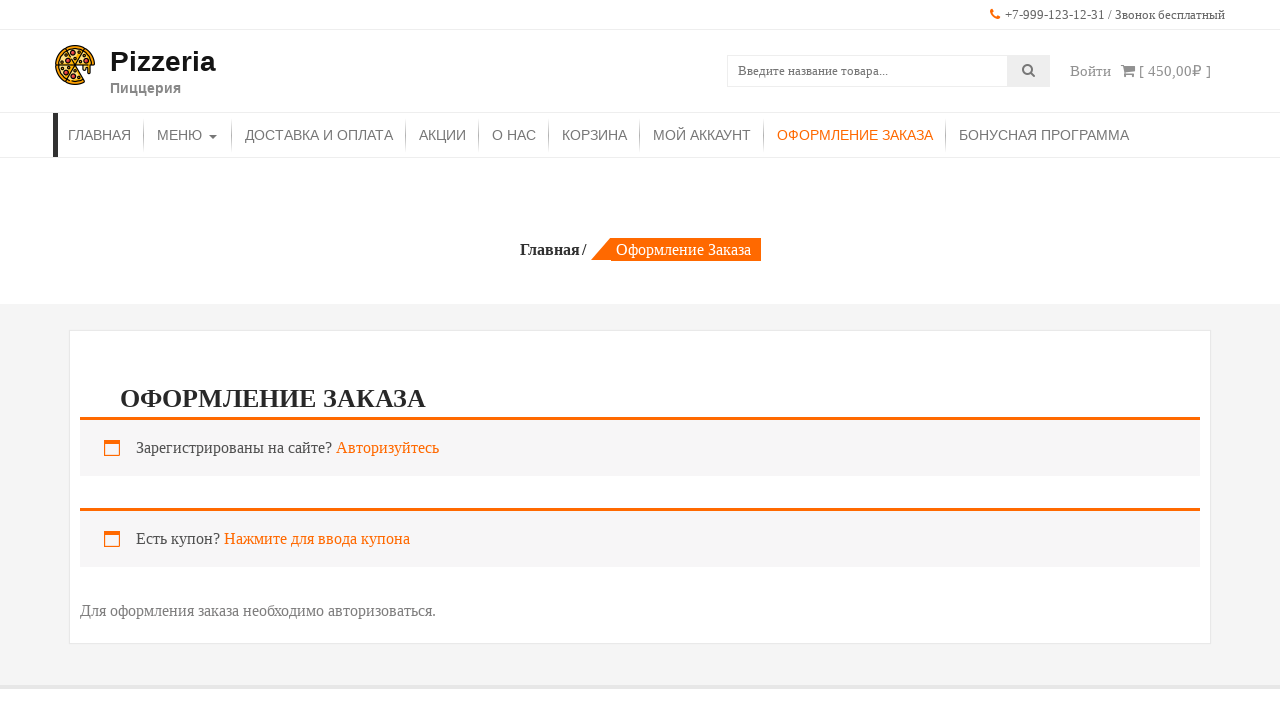